Tests disappearing elements by reloading the page multiple times and verifying that the Gallery link appears and disappears dynamically

Starting URL: https://the-internet.herokuapp.com/

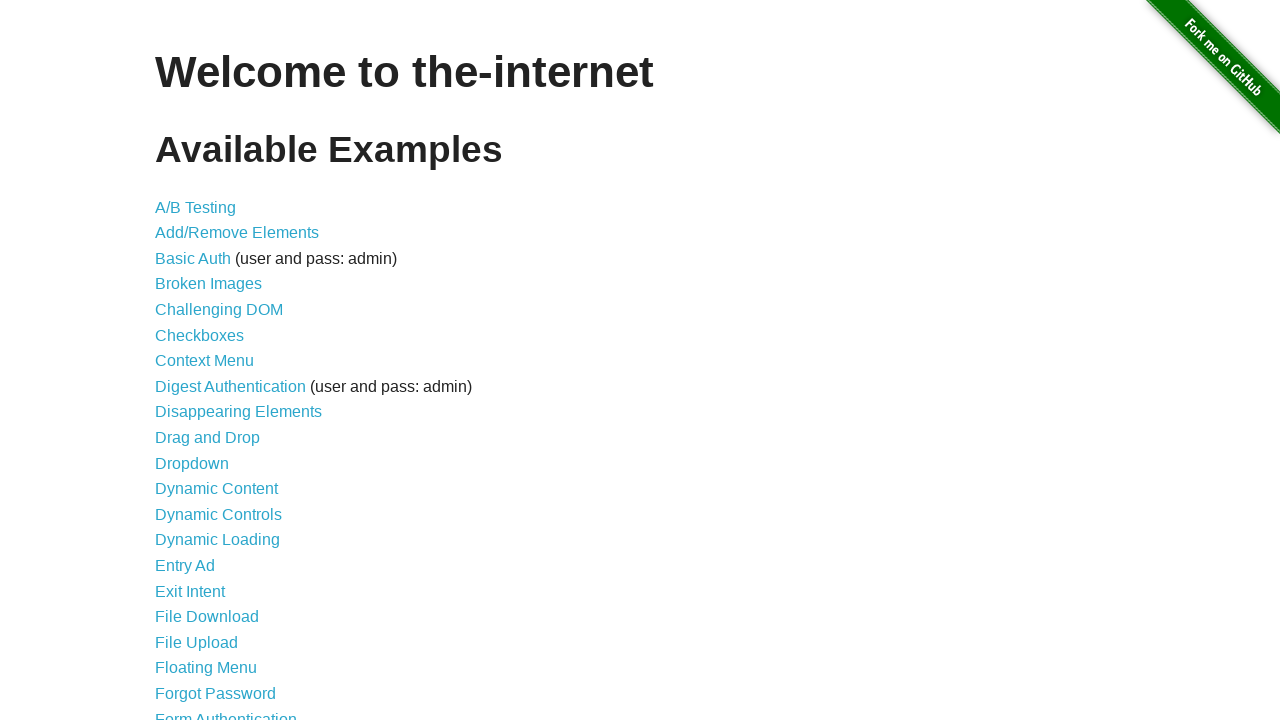

Clicked on Disappearing Elements link at (238, 412) on internal:role=link[name="Disappearing Elements"i]
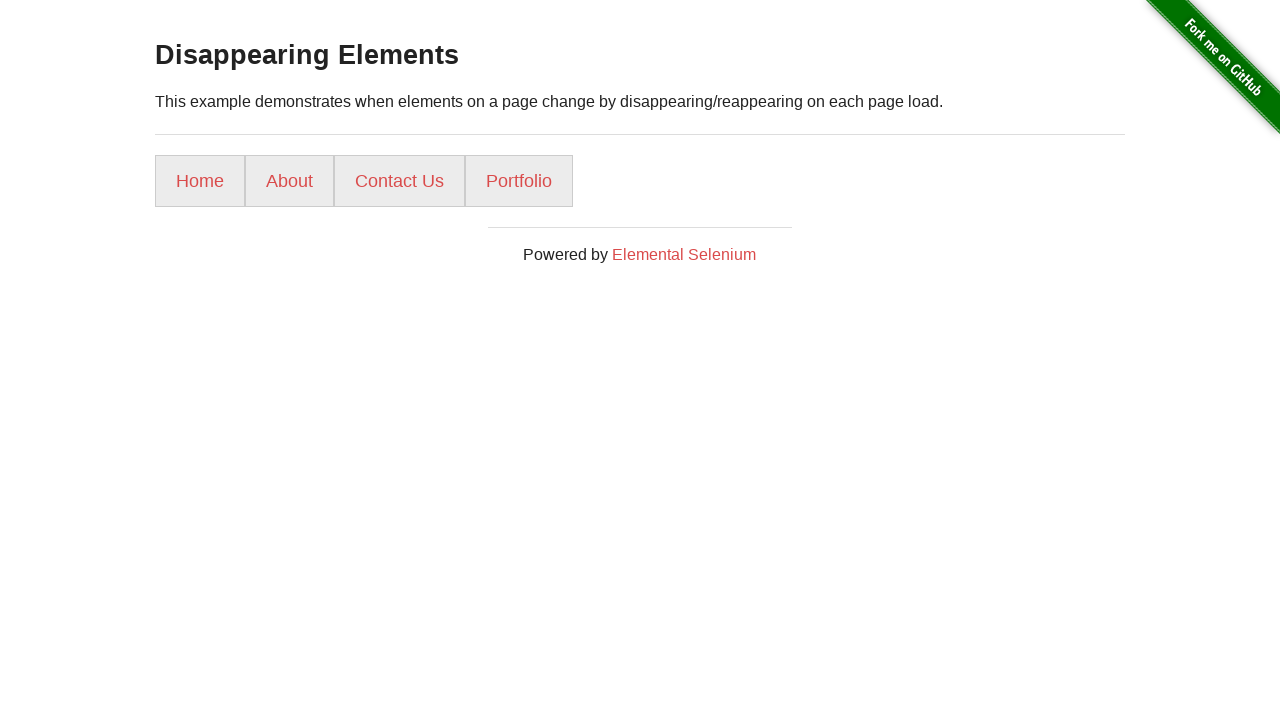

Checked if Gallery link is visible (iteration 1)
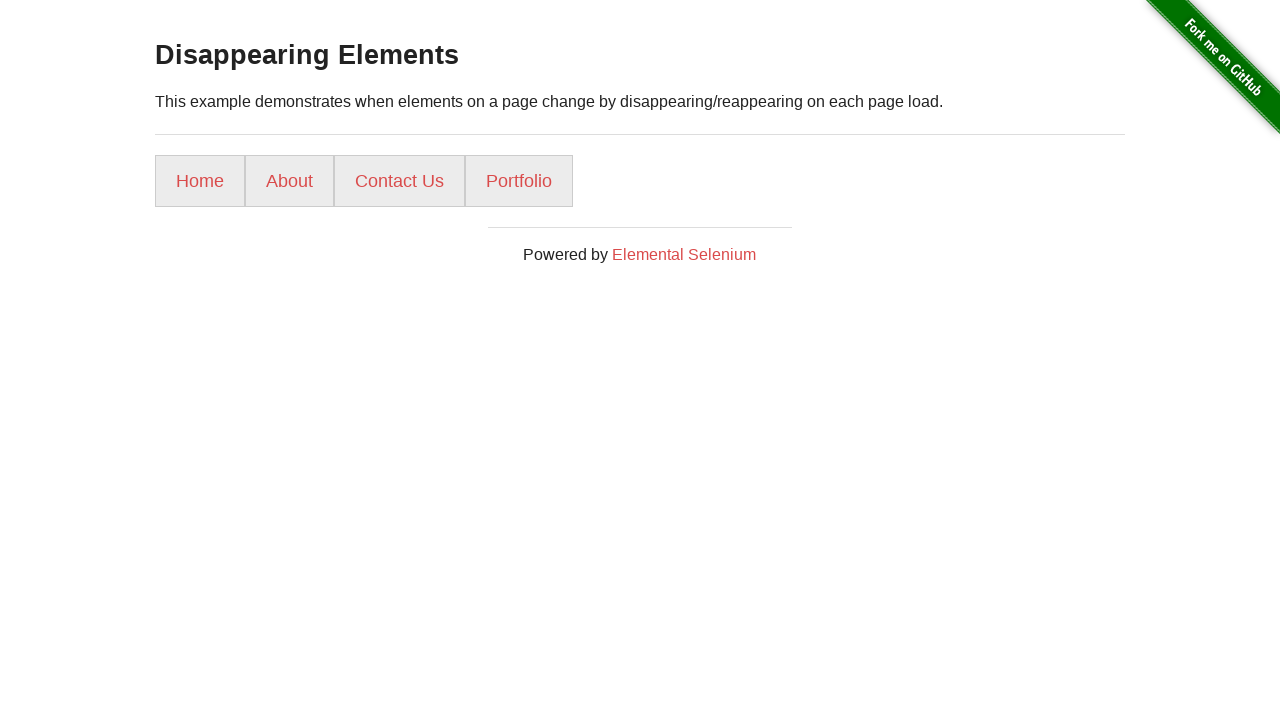

Reloaded page (iteration 1)
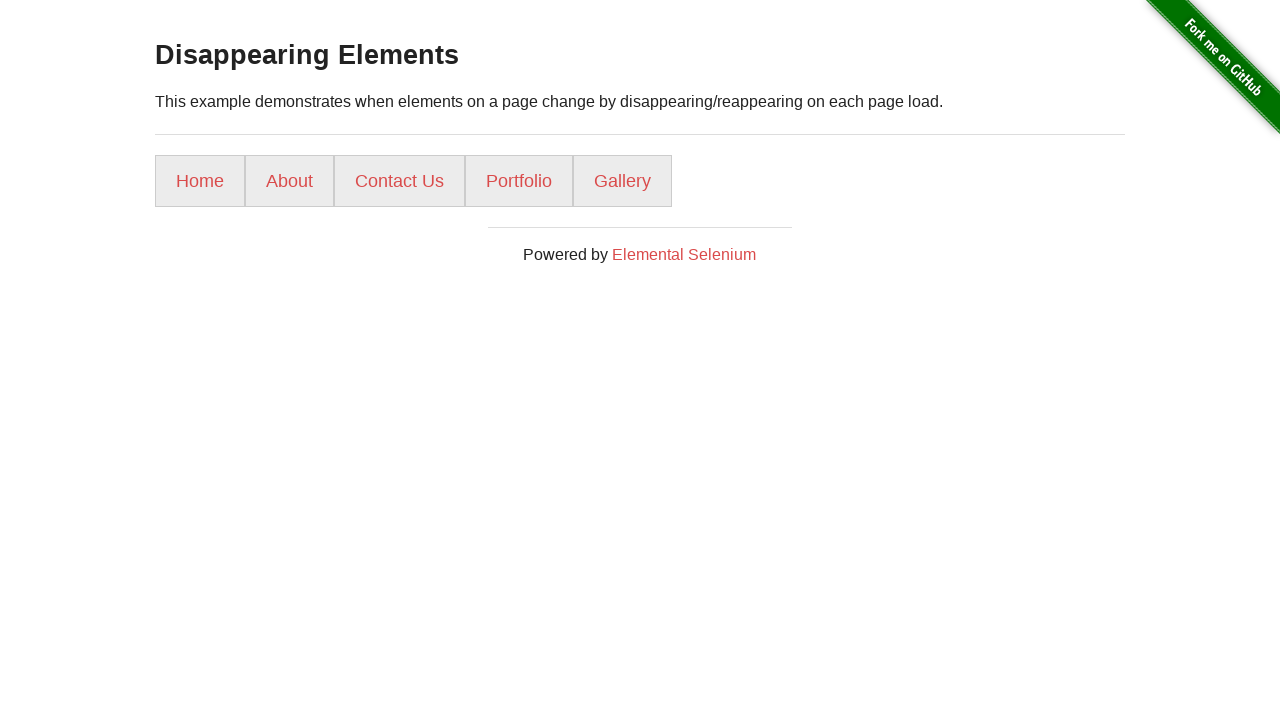

Checked if Gallery link is visible (iteration 2)
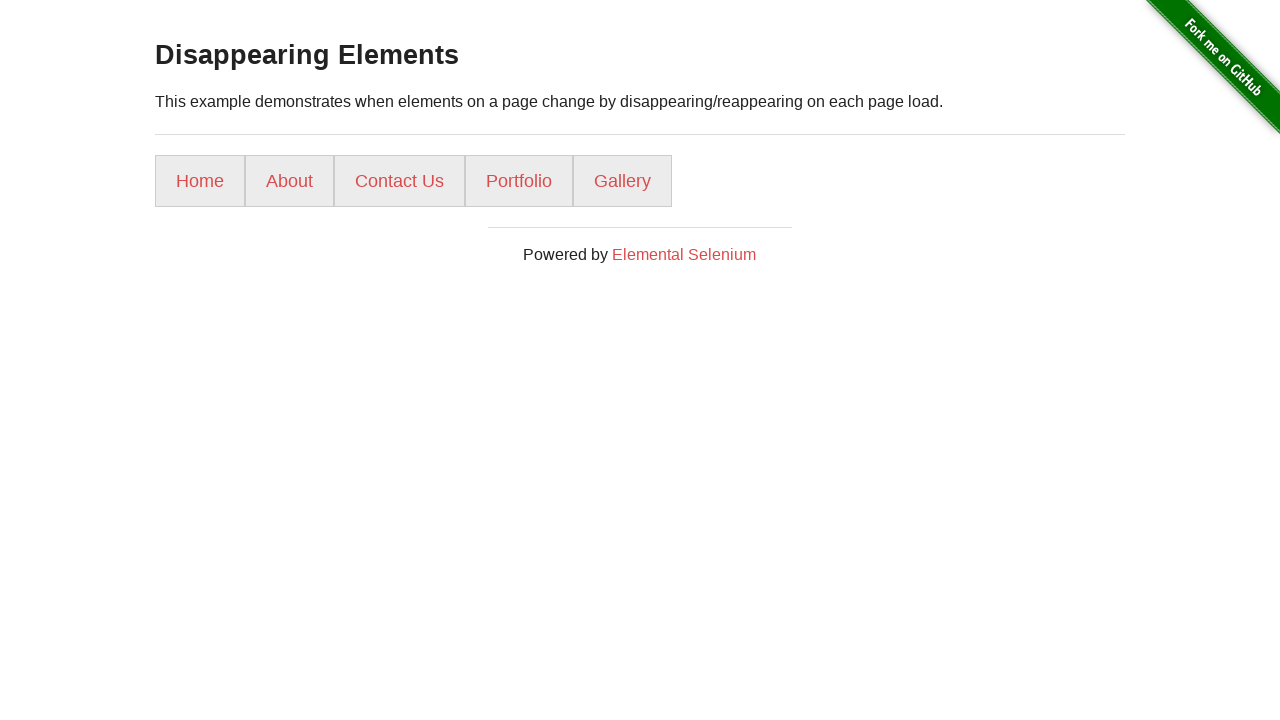

Verified Gallery link appeared 1 times and disappeared 1 times
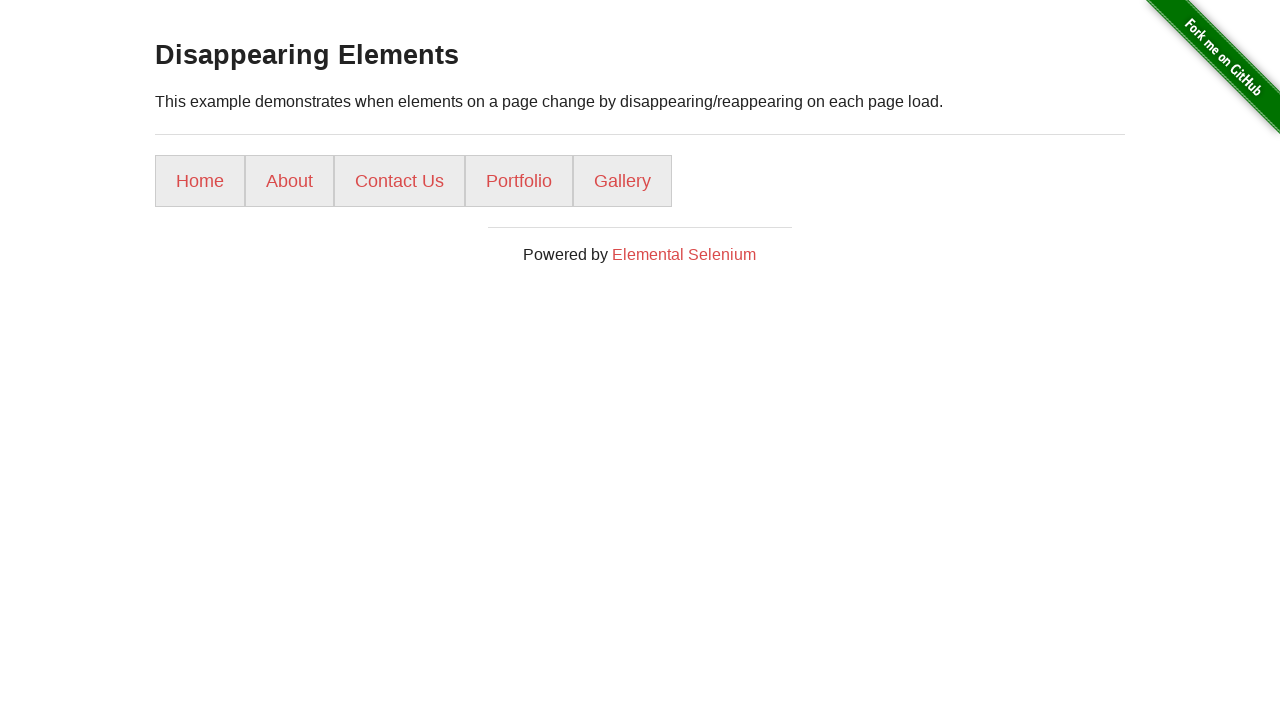

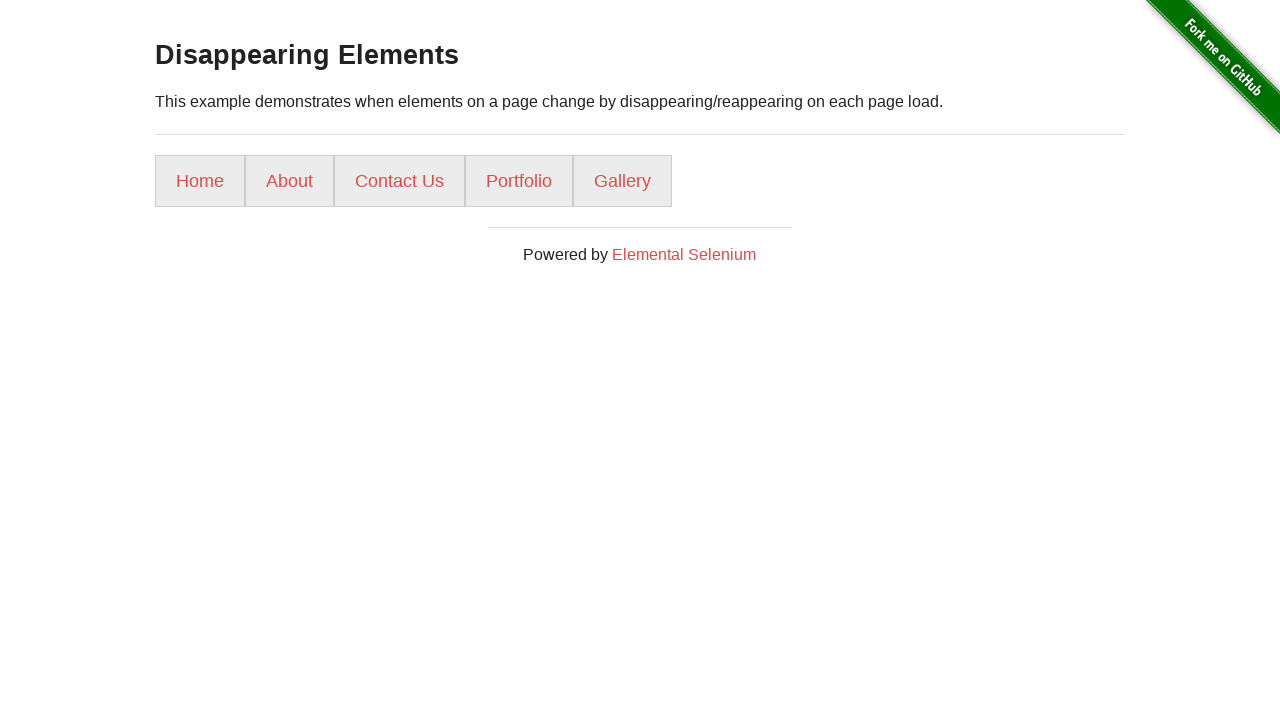